Tests TodoMVC application by adding multiple todo items and verifying they appear in the list

Starting URL: https://demo.playwright.dev/todomvc

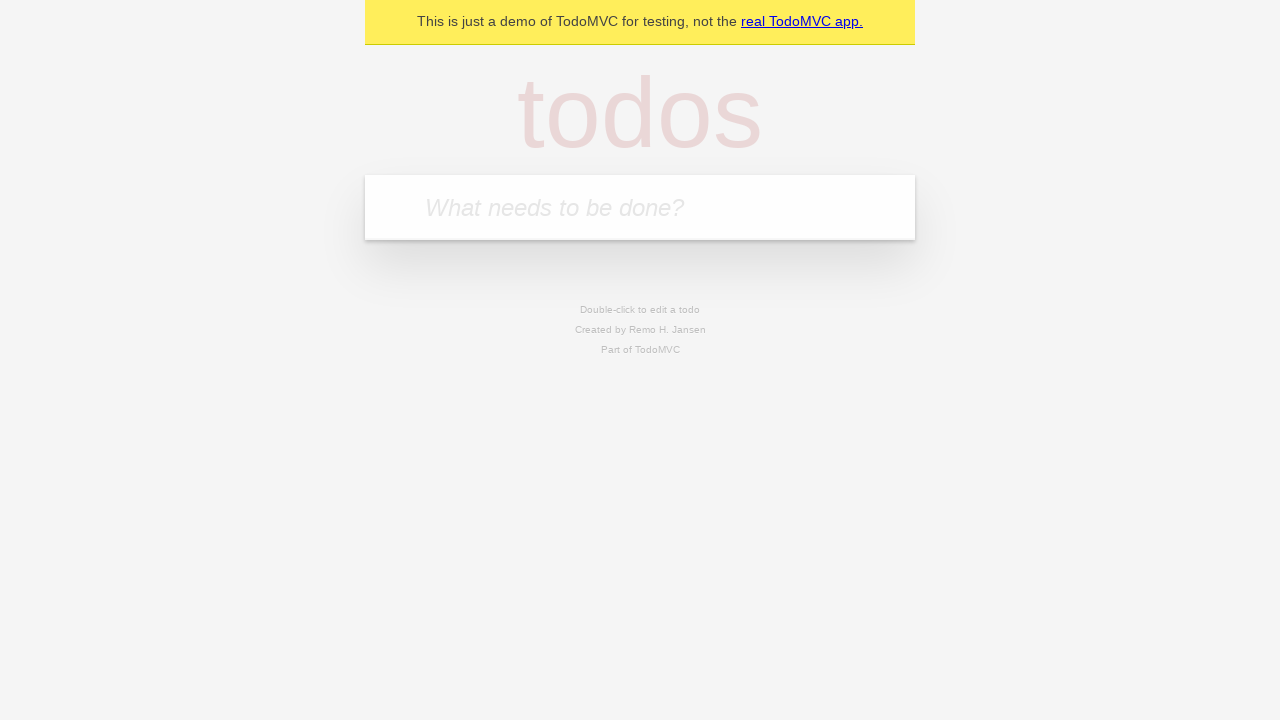

Located new todo input field
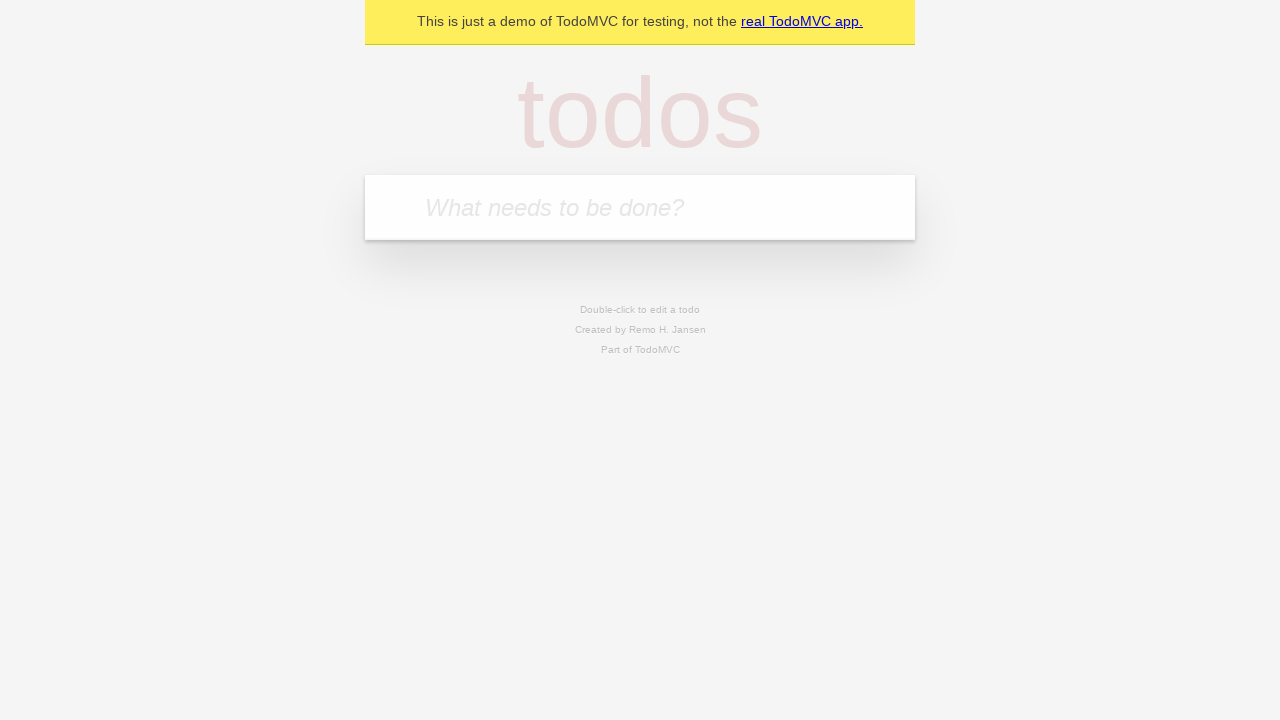

Filled todo input with 'buy some cheese' on internal:attr=[placeholder="What needs to be done?"i]
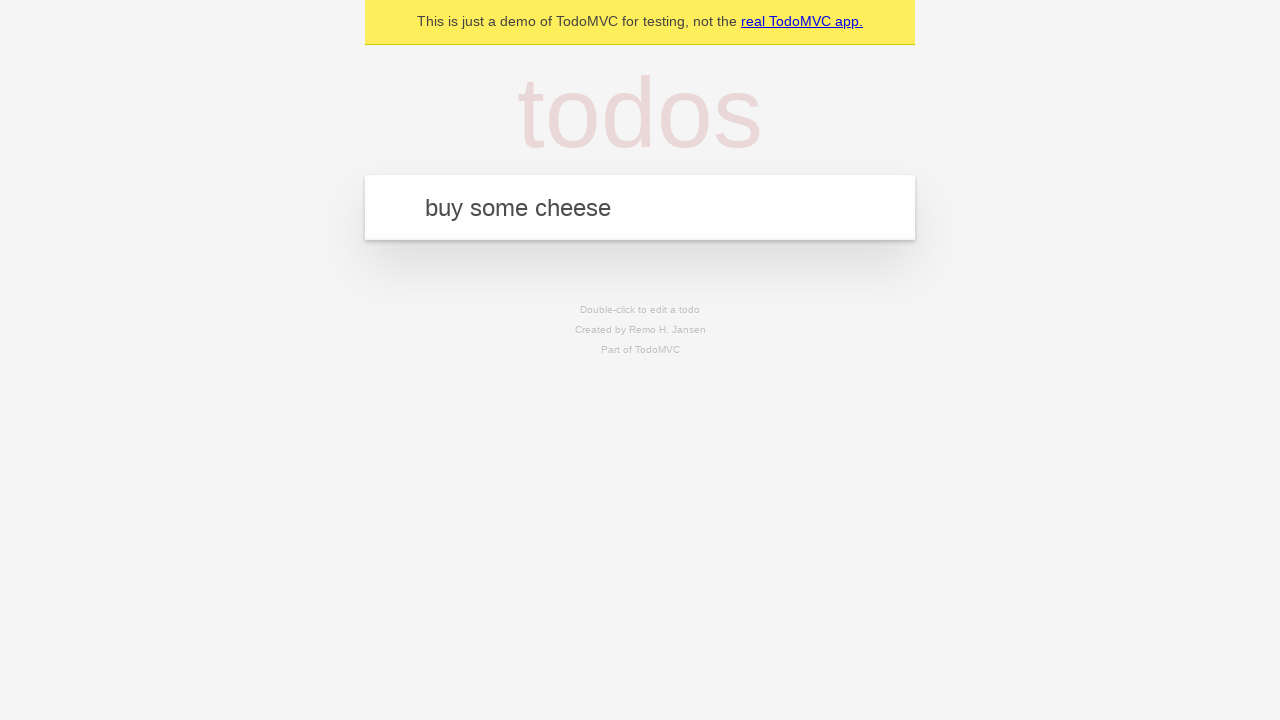

Pressed Enter to add todo item 'buy some cheese' on internal:attr=[placeholder="What needs to be done?"i]
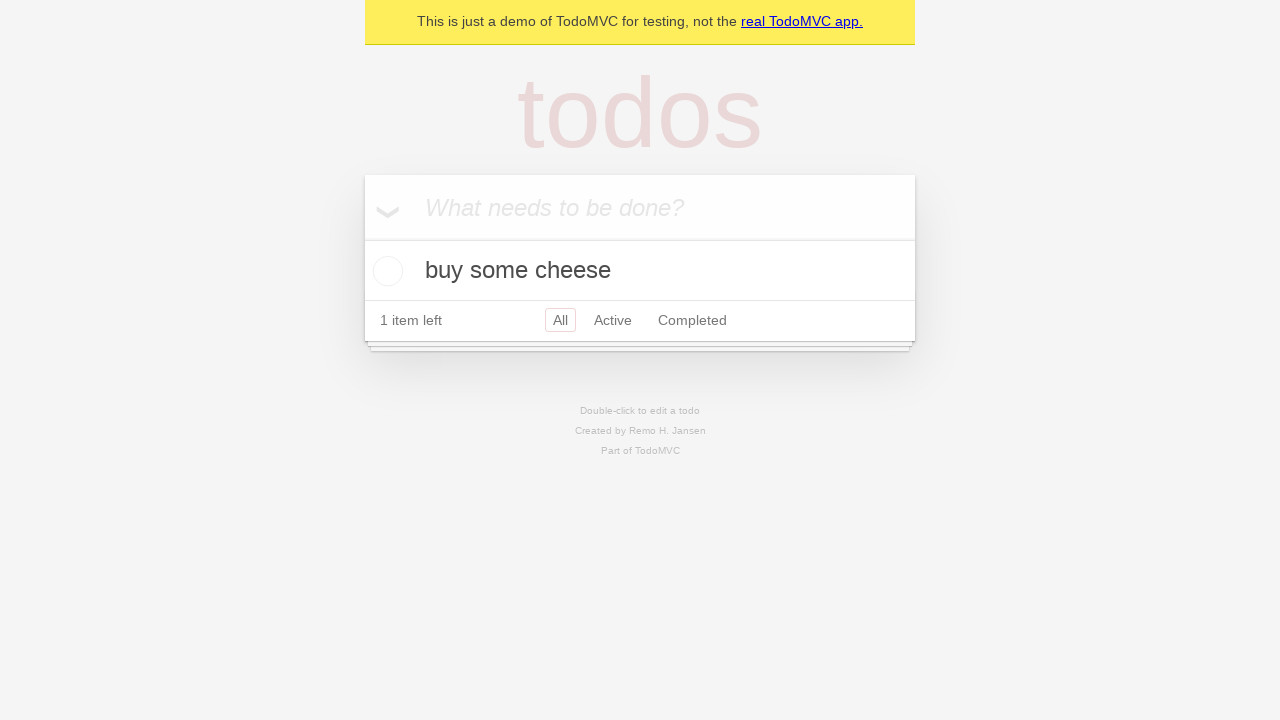

Filled todo input with 'feed the cat' on internal:attr=[placeholder="What needs to be done?"i]
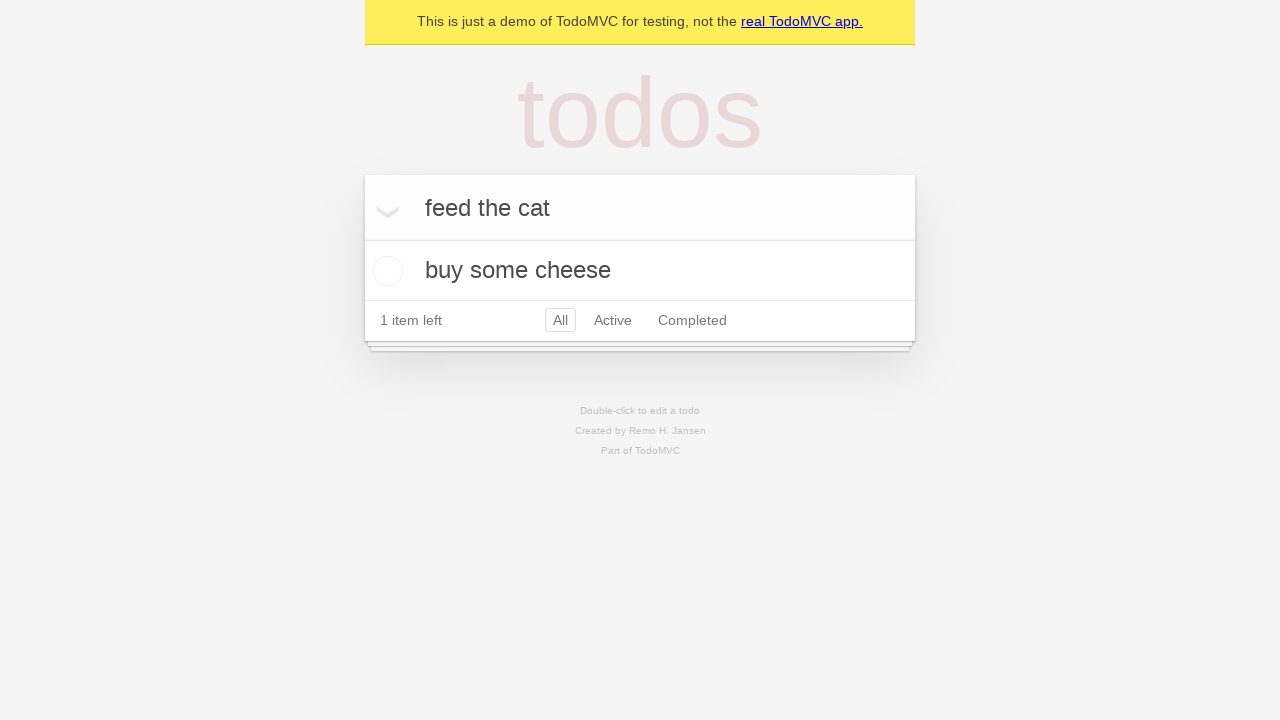

Pressed Enter to add todo item 'feed the cat' on internal:attr=[placeholder="What needs to be done?"i]
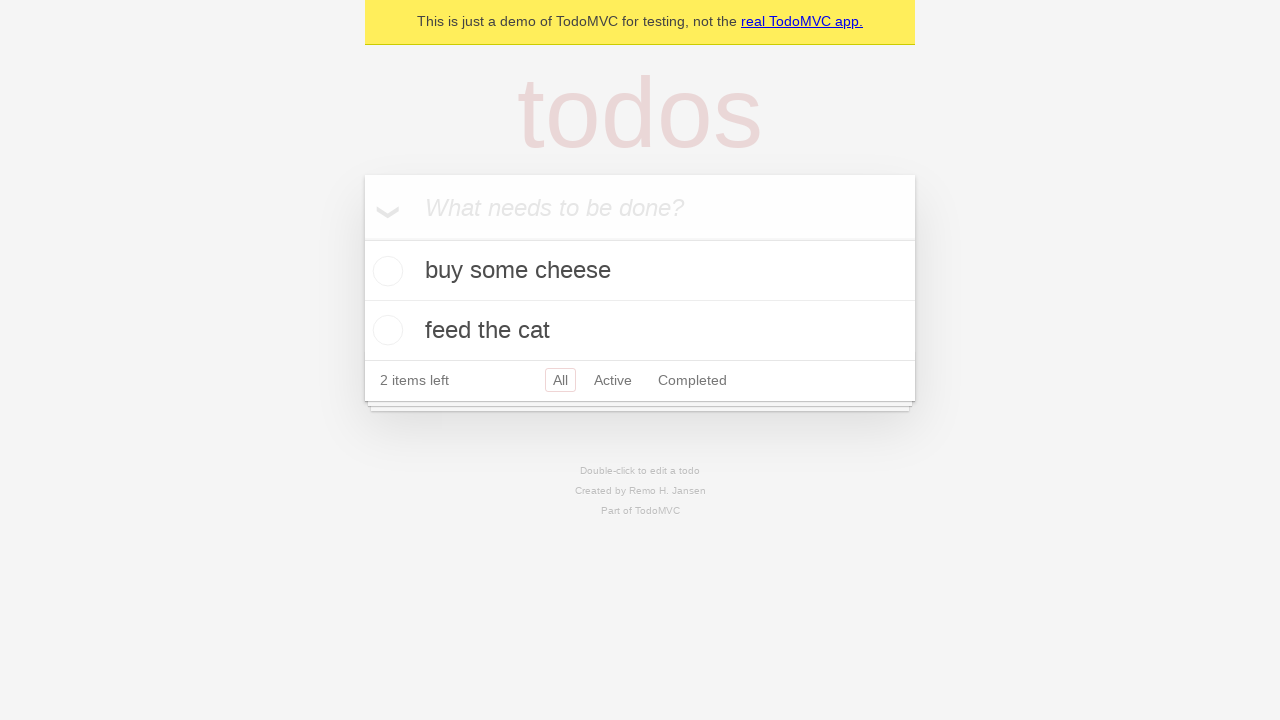

Filled todo input with 'book a doctors appointment' on internal:attr=[placeholder="What needs to be done?"i]
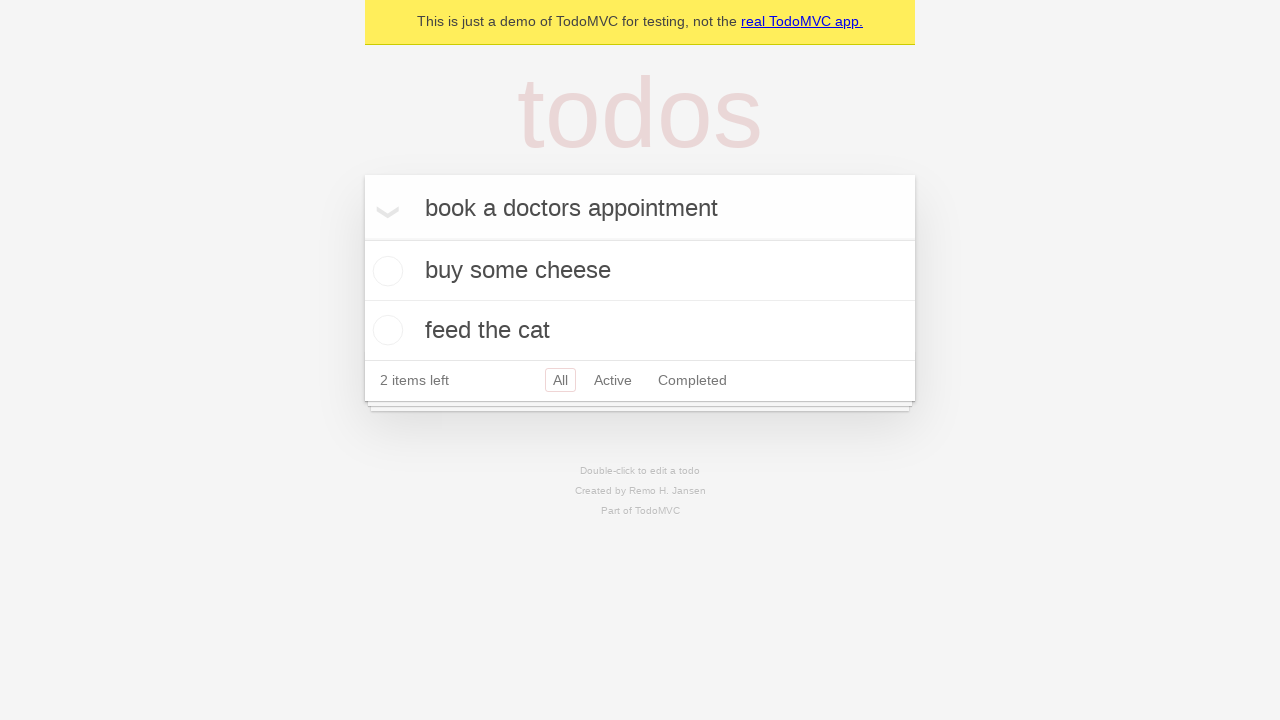

Pressed Enter to add todo item 'book a doctors appointment' on internal:attr=[placeholder="What needs to be done?"i]
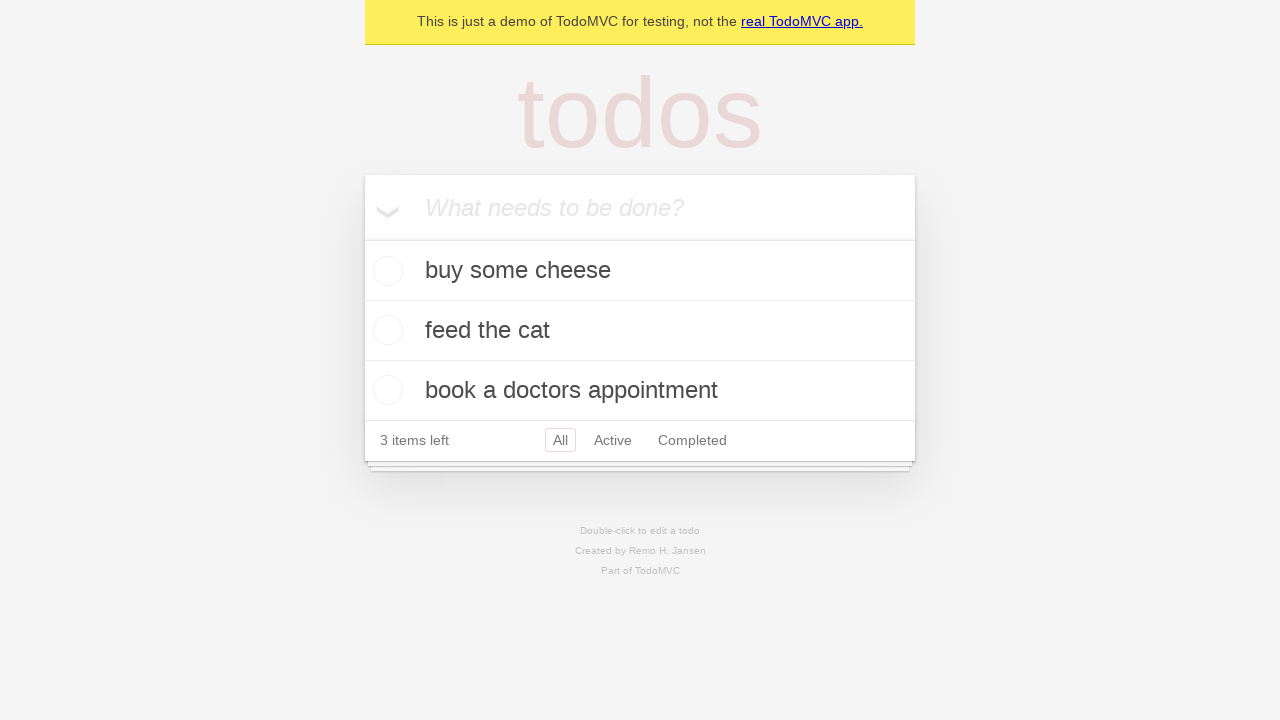

Verified all 3 todo items are displayed in the list
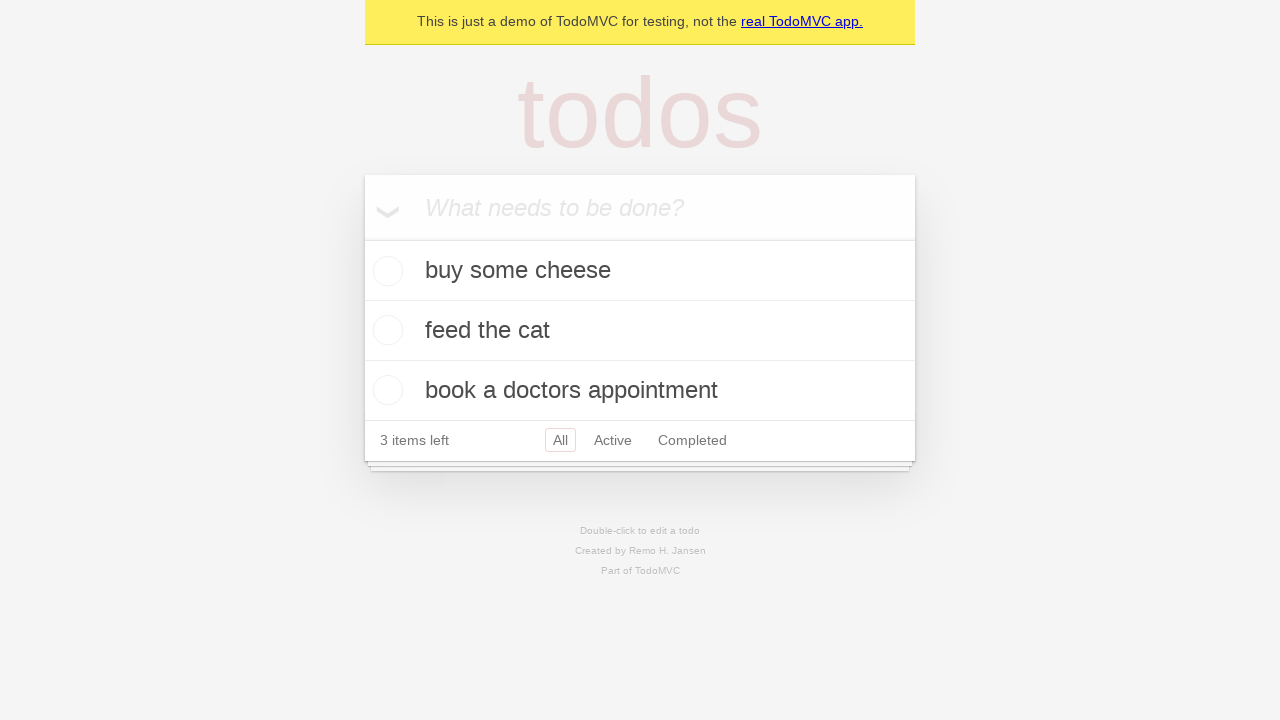

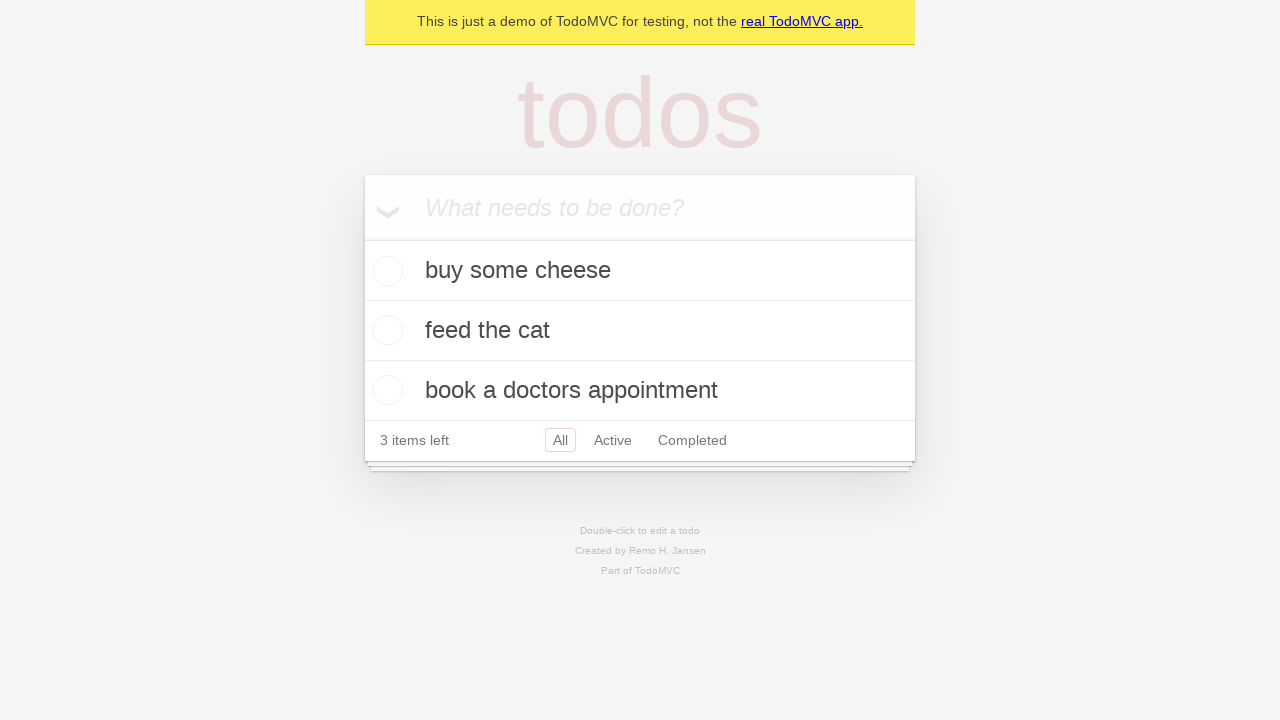